Tests dynamic loading functionality by clicking a Start button and waiting for a "Hello World!" message to appear after the loading completes

Starting URL: http://the-internet.herokuapp.com/dynamic_loading/1

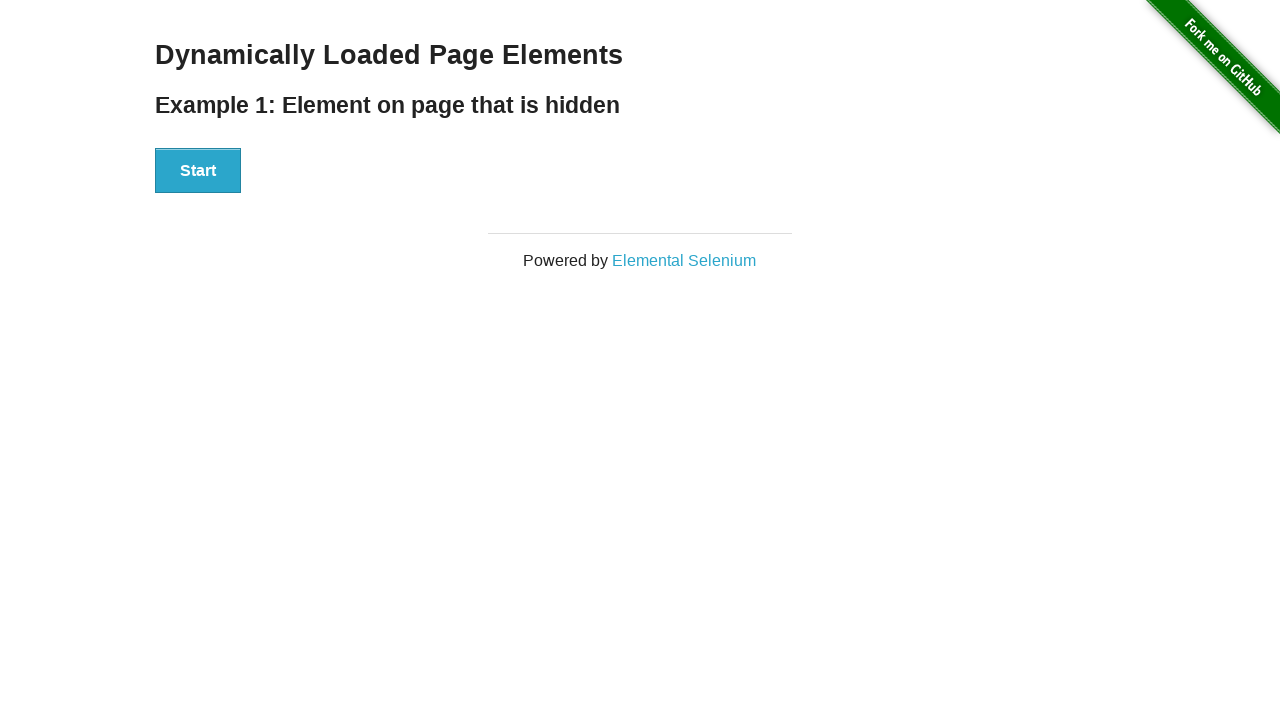

Navigated to dynamic loading test page
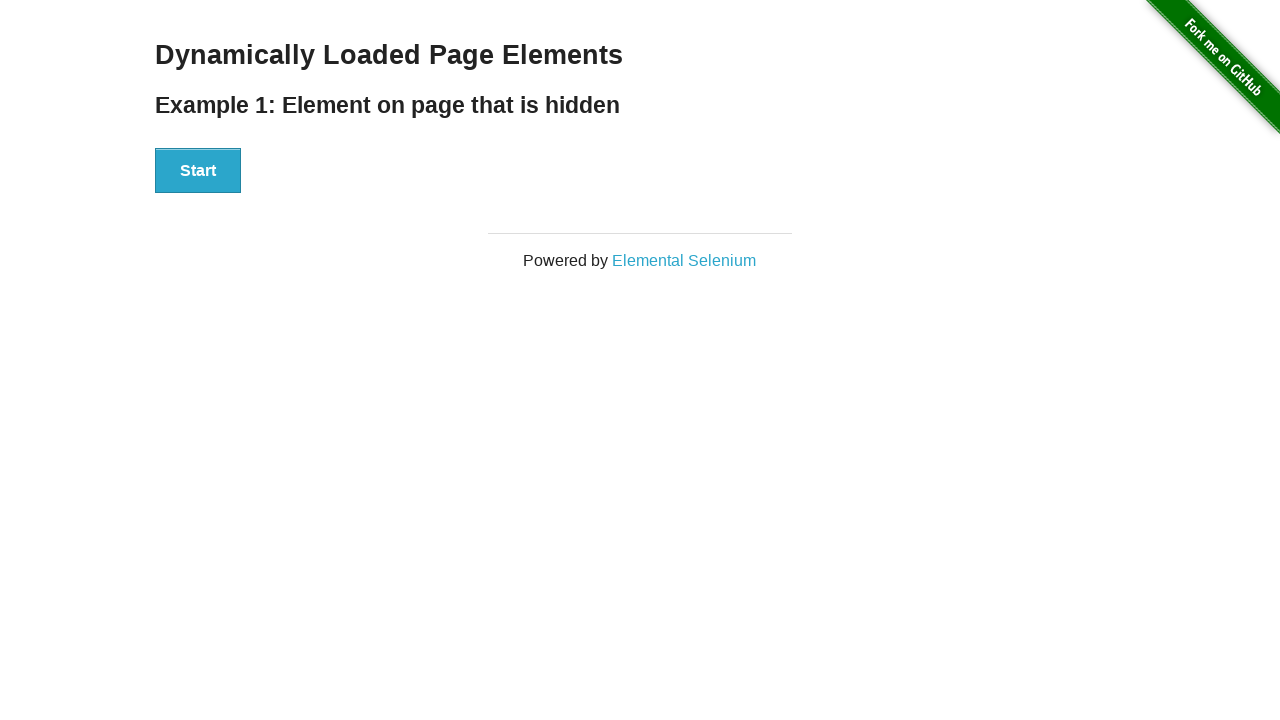

Clicked Start button to trigger dynamic loading at (198, 171) on xpath=//button[text()='Start']
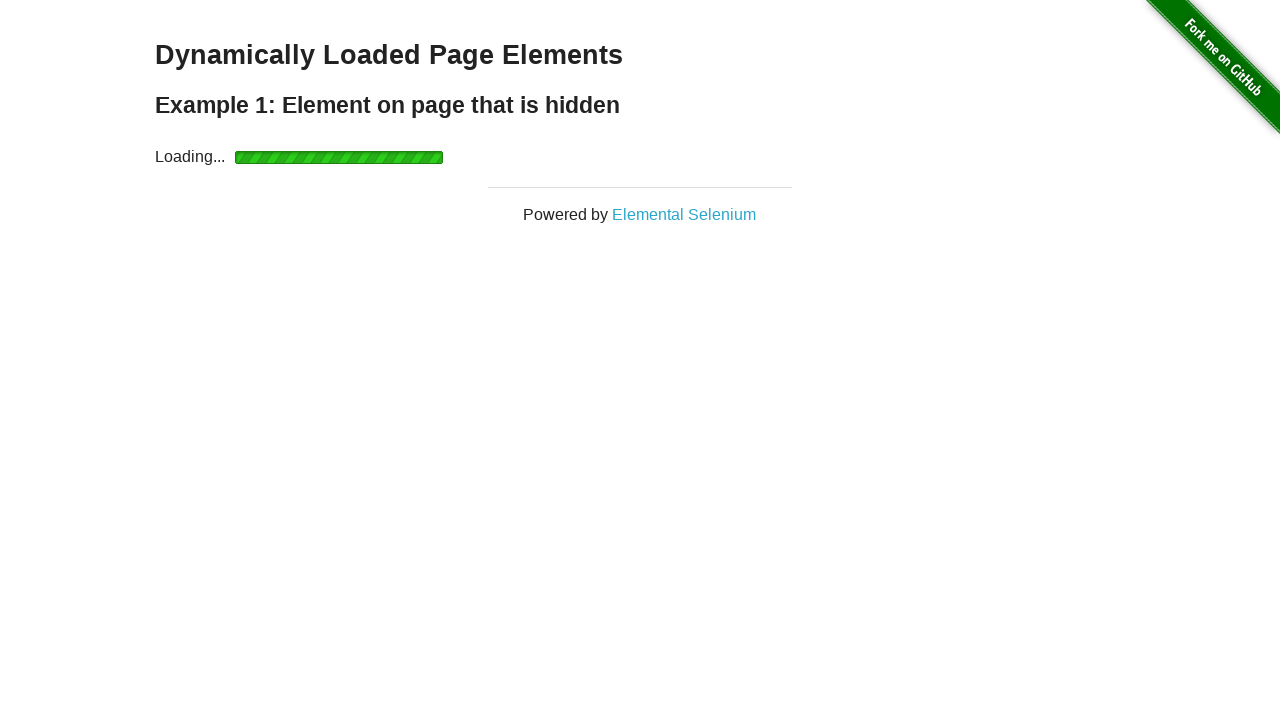

Hello World! message appeared after loading completed
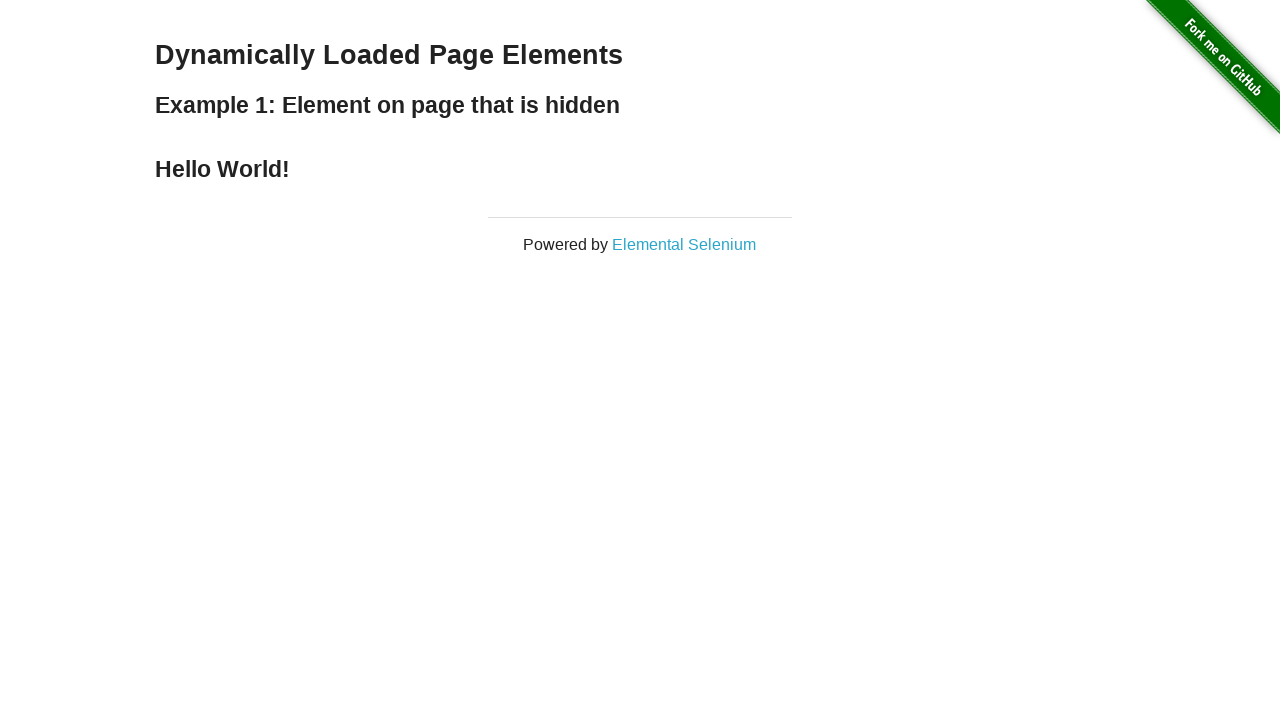

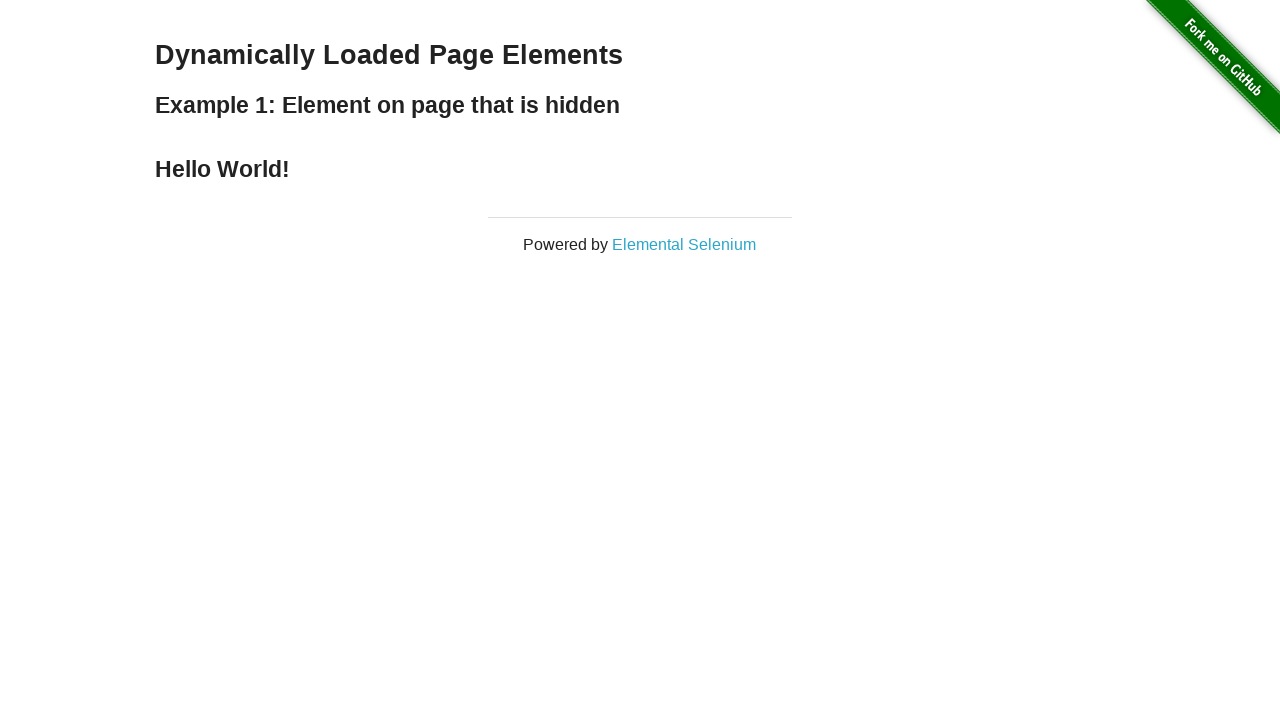